Clicks on sign language button and verifies that a specific link is valid by checking its presence

Starting URL: https://www.uni-hamburg.de/

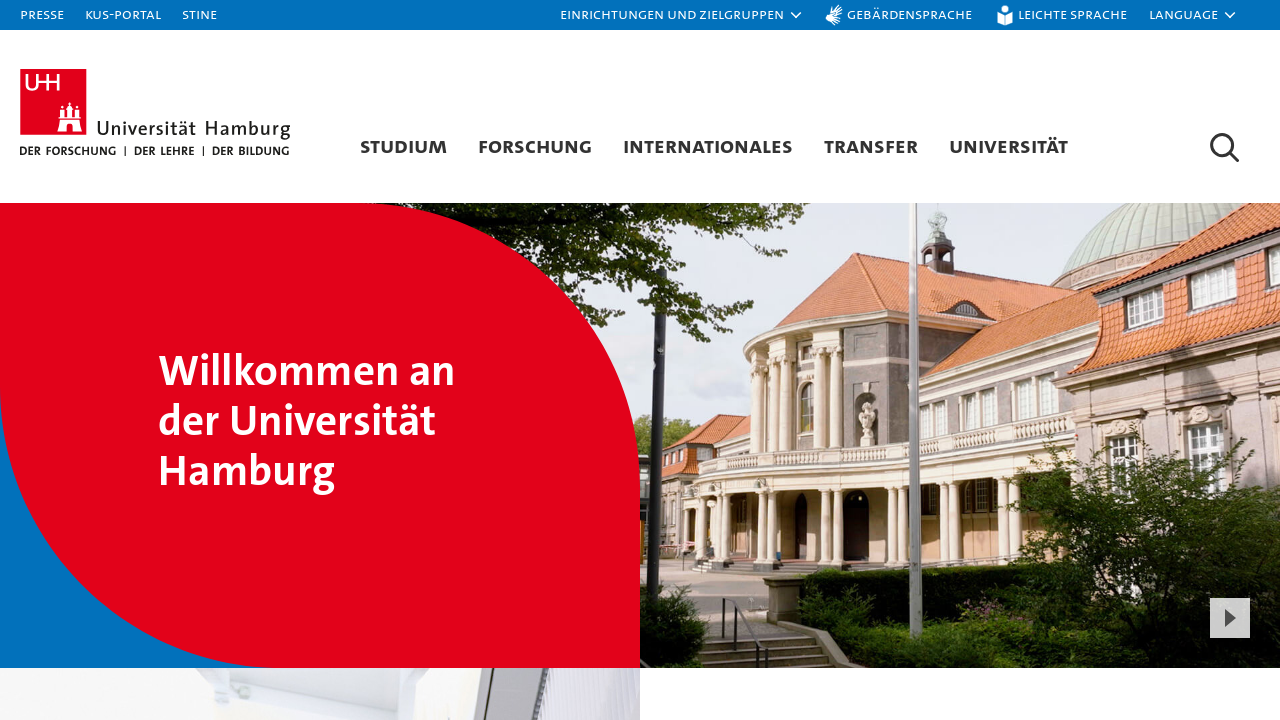

Clicked on sign language button at (898, 15) on .gebaerdensprache
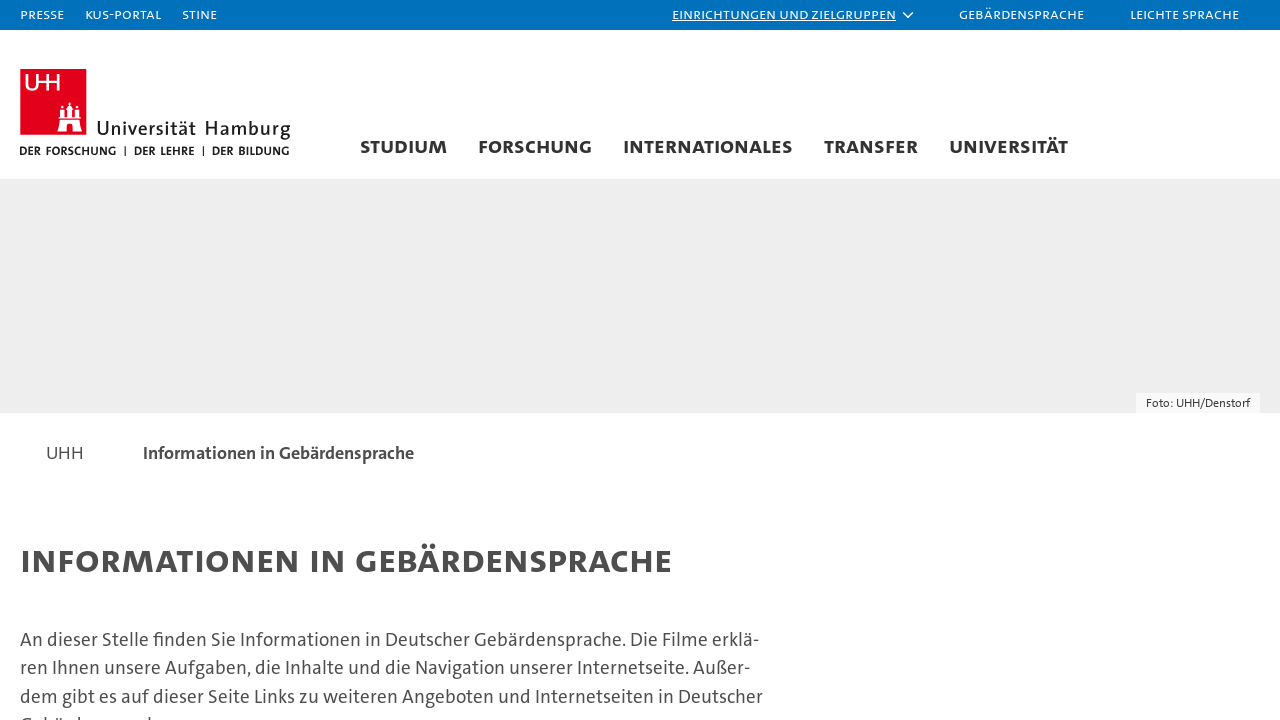

Waited for page to load with networkidle state
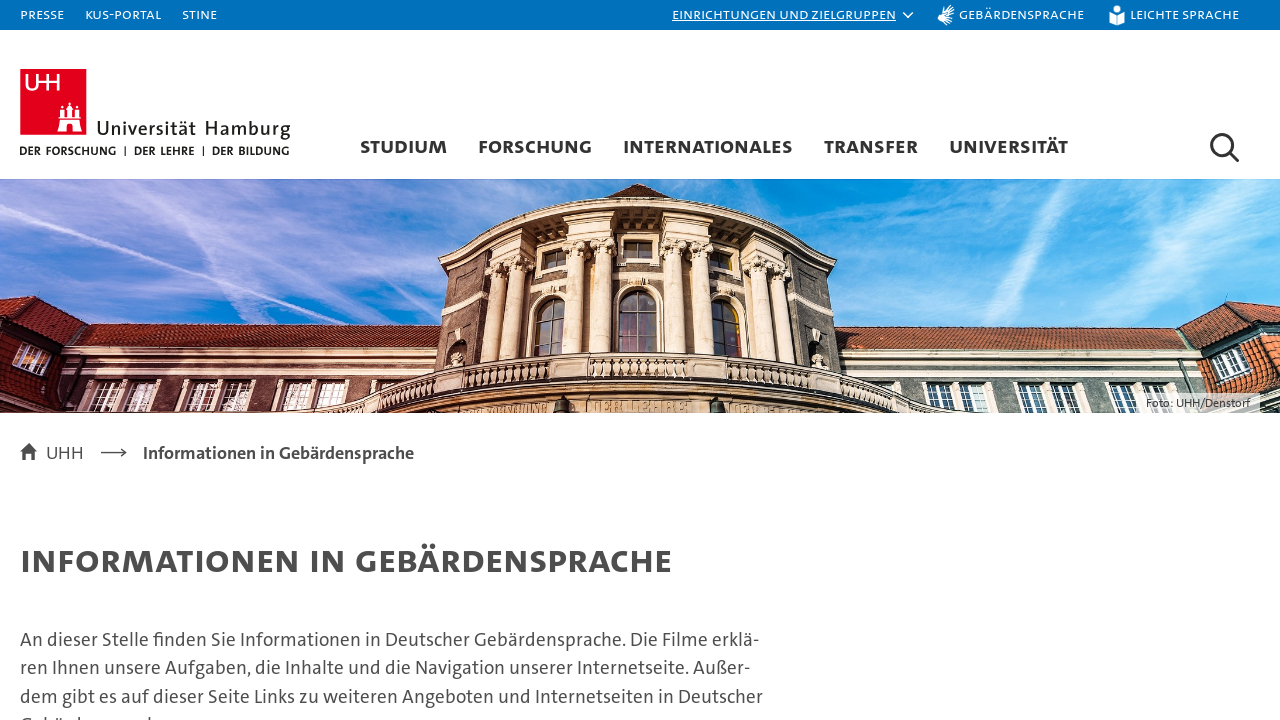

Located the sign language institute link
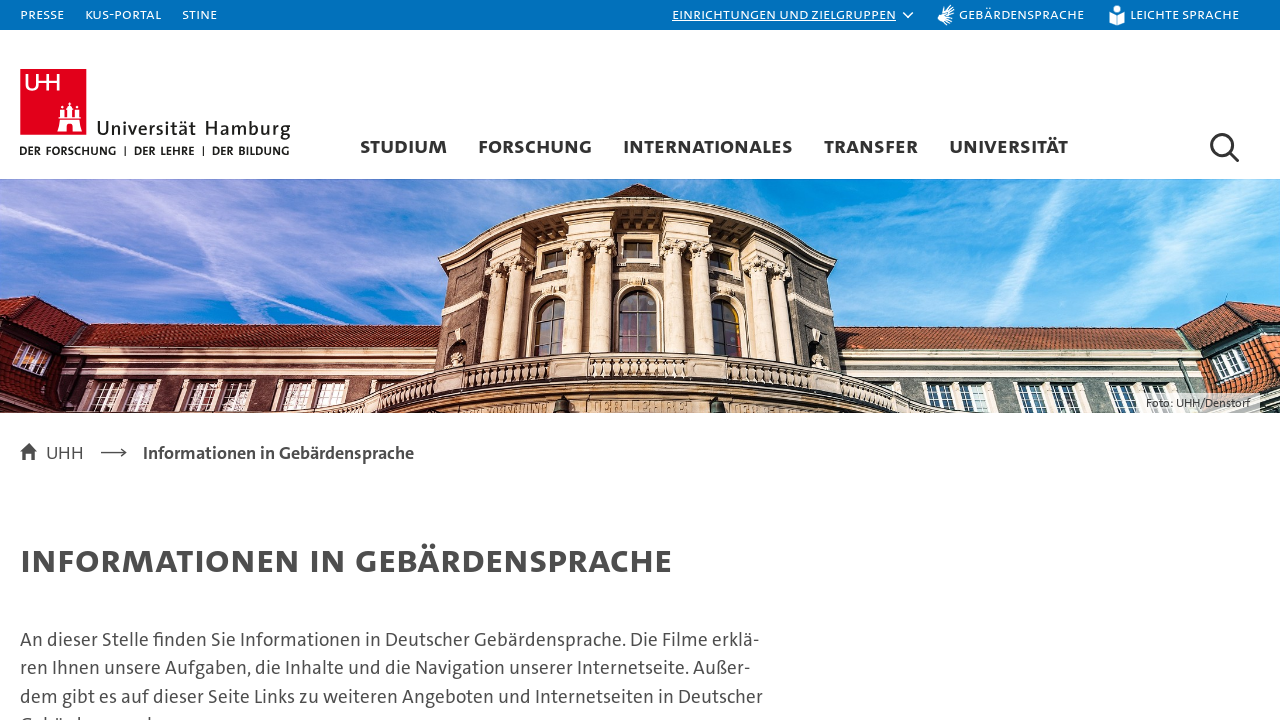

Retrieved href attribute from the link
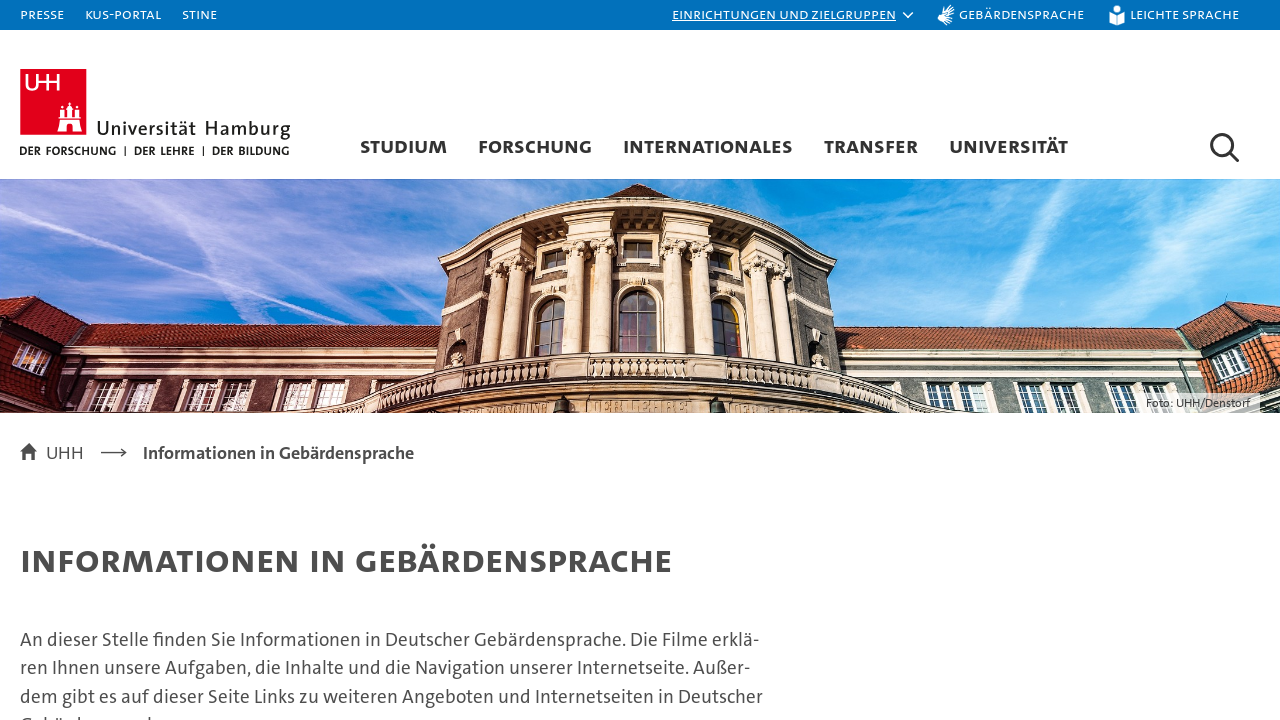

Verified that link has valid href attribute
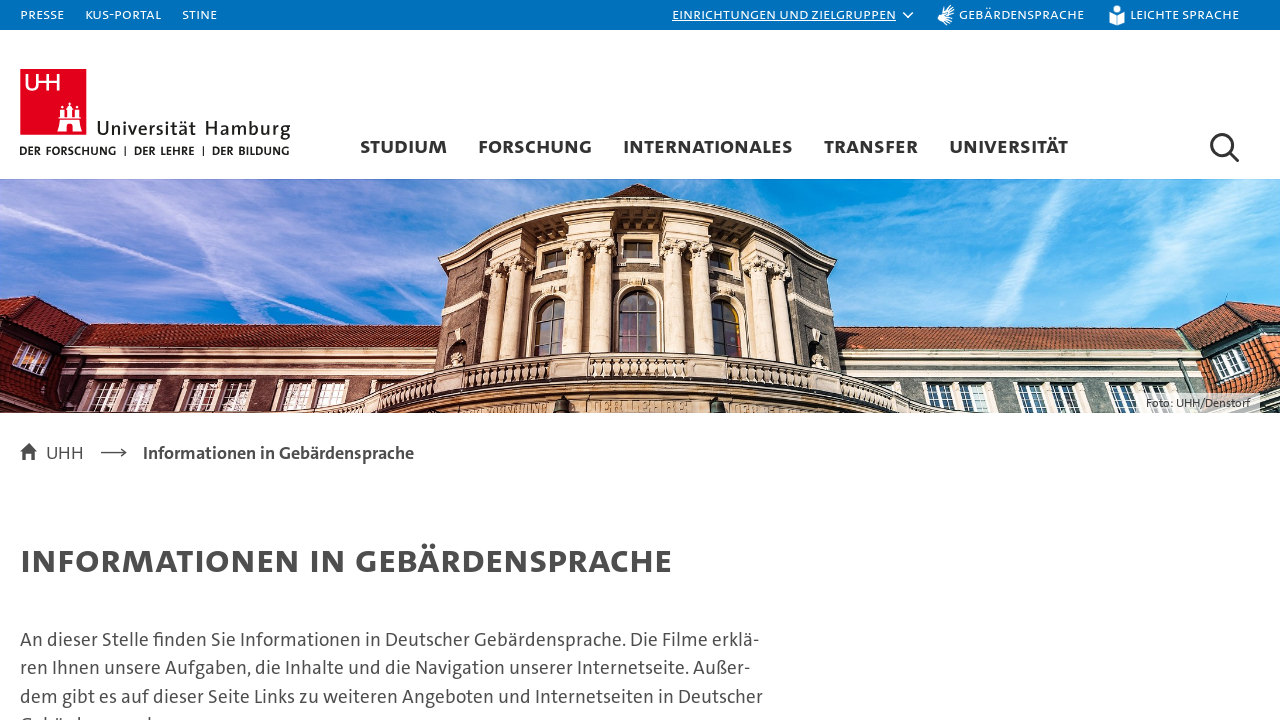

Navigated back to previous page
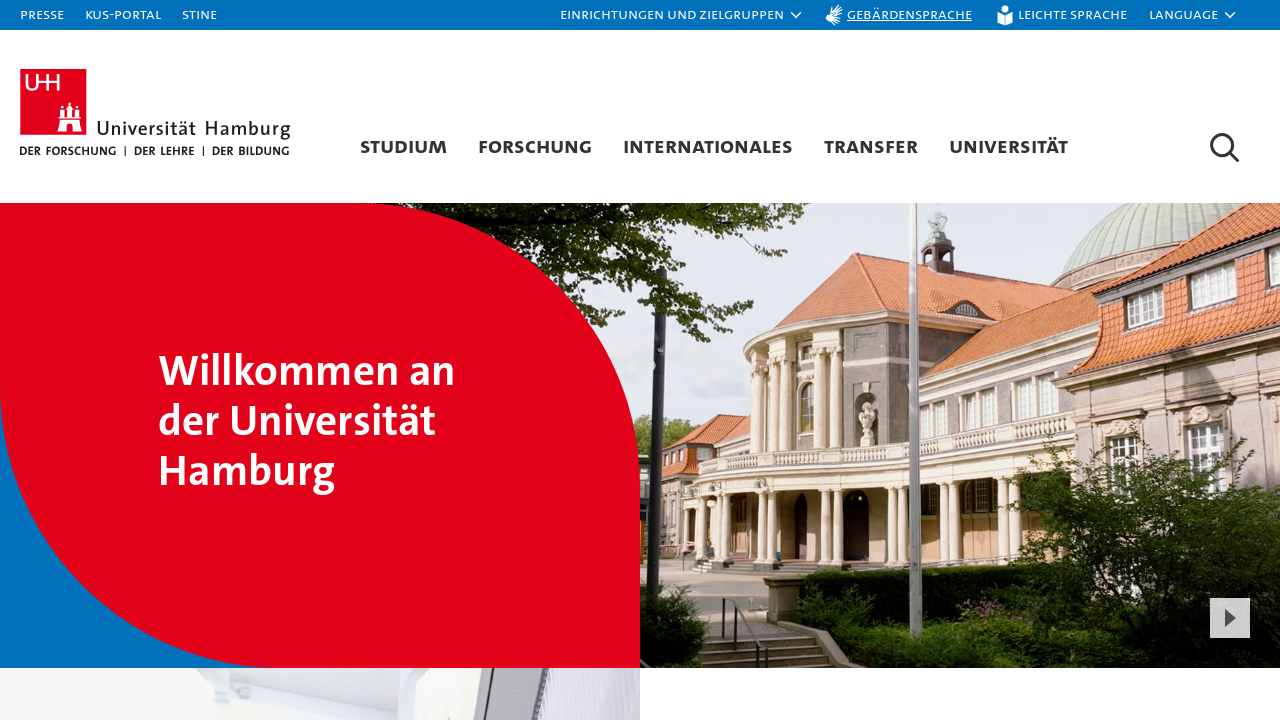

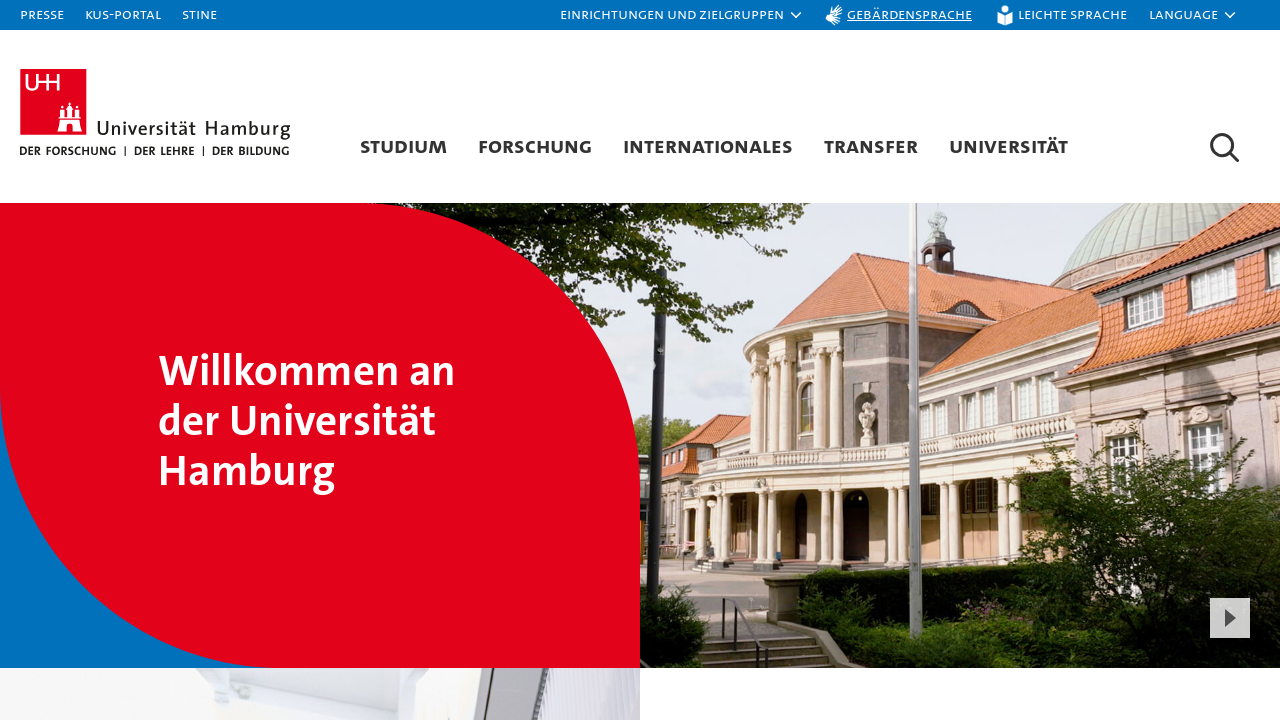